Tests page zoom functionality by setting zoom percentage

Starting URL: https://www.selenium.dev/

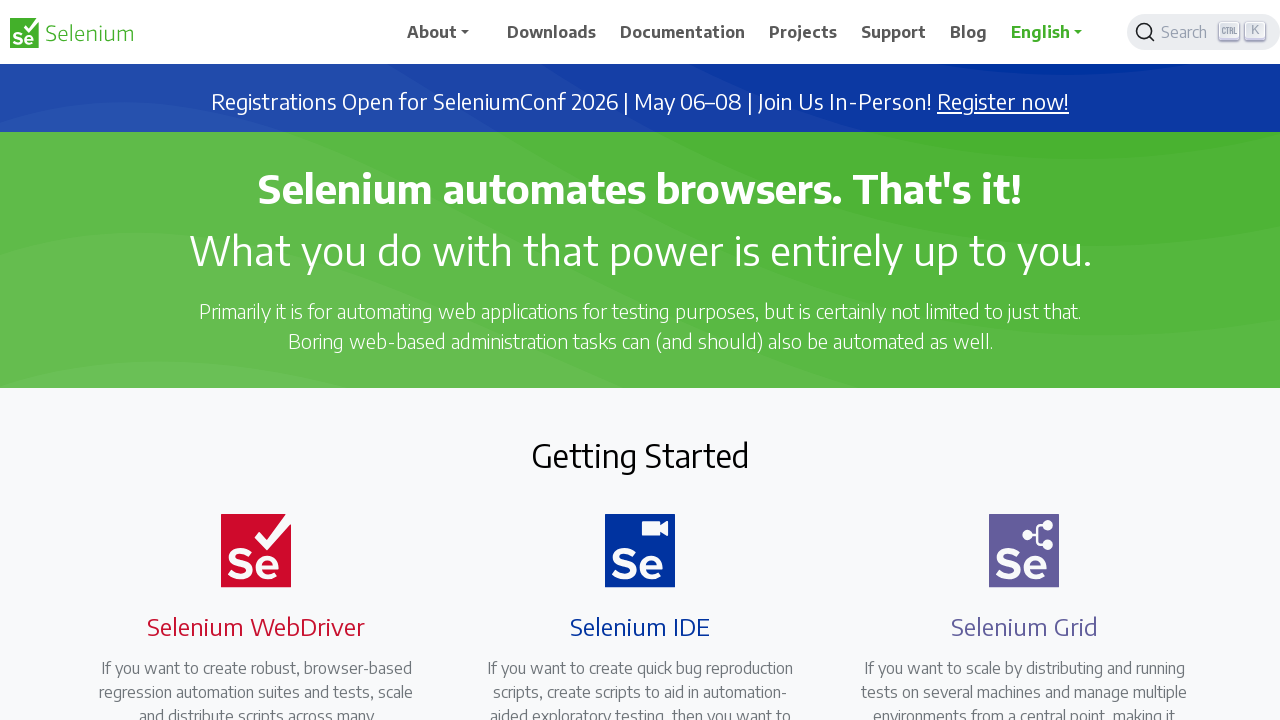

Set page zoom to 50%
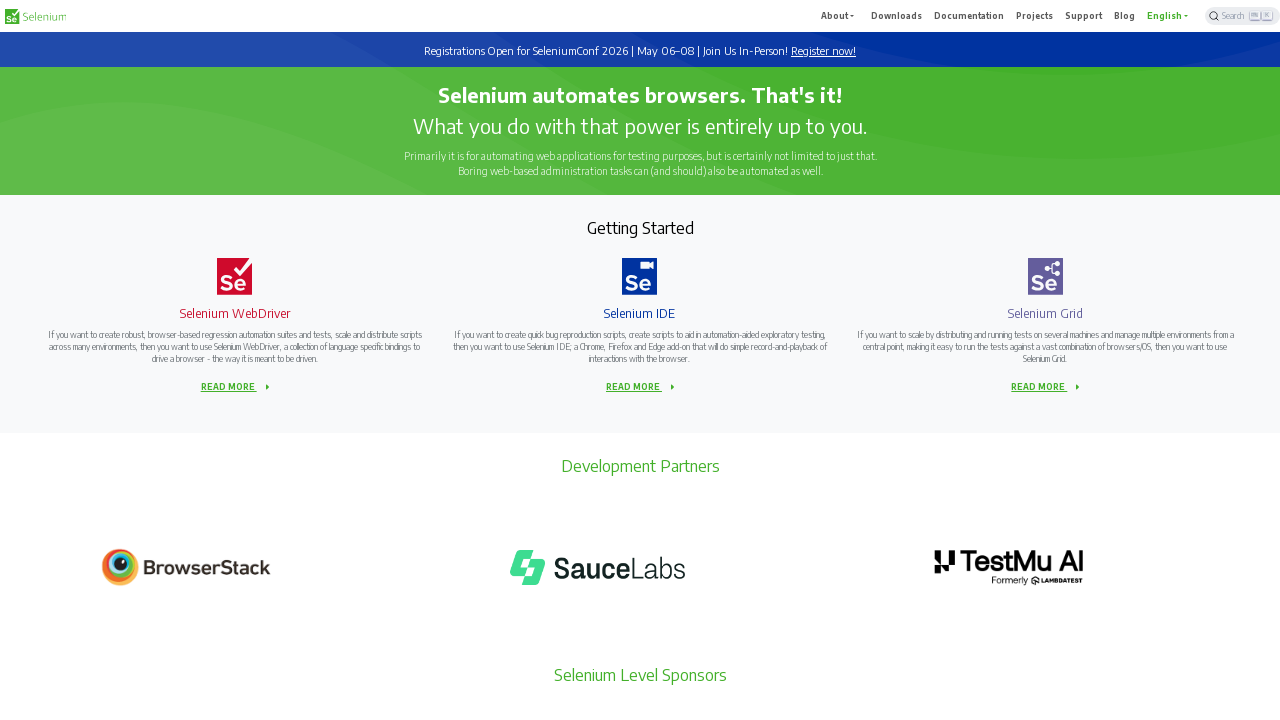

Verified 'Getting Started' heading is visible after zoom
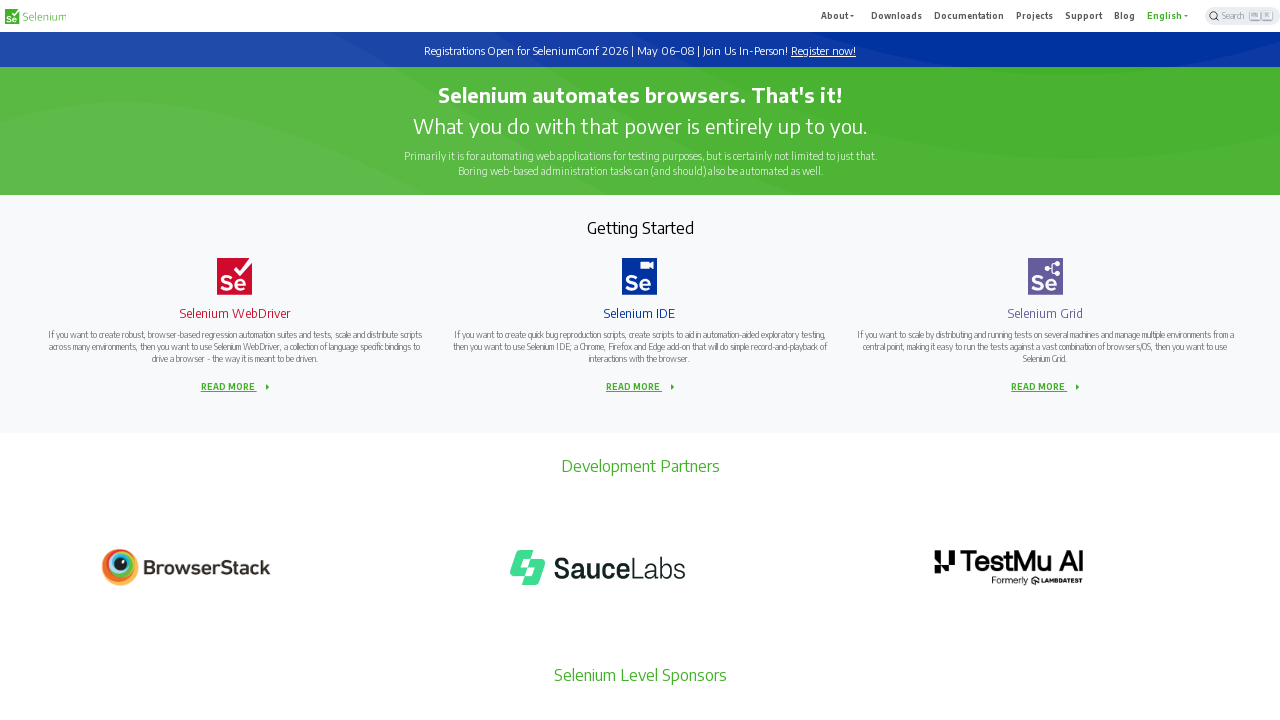

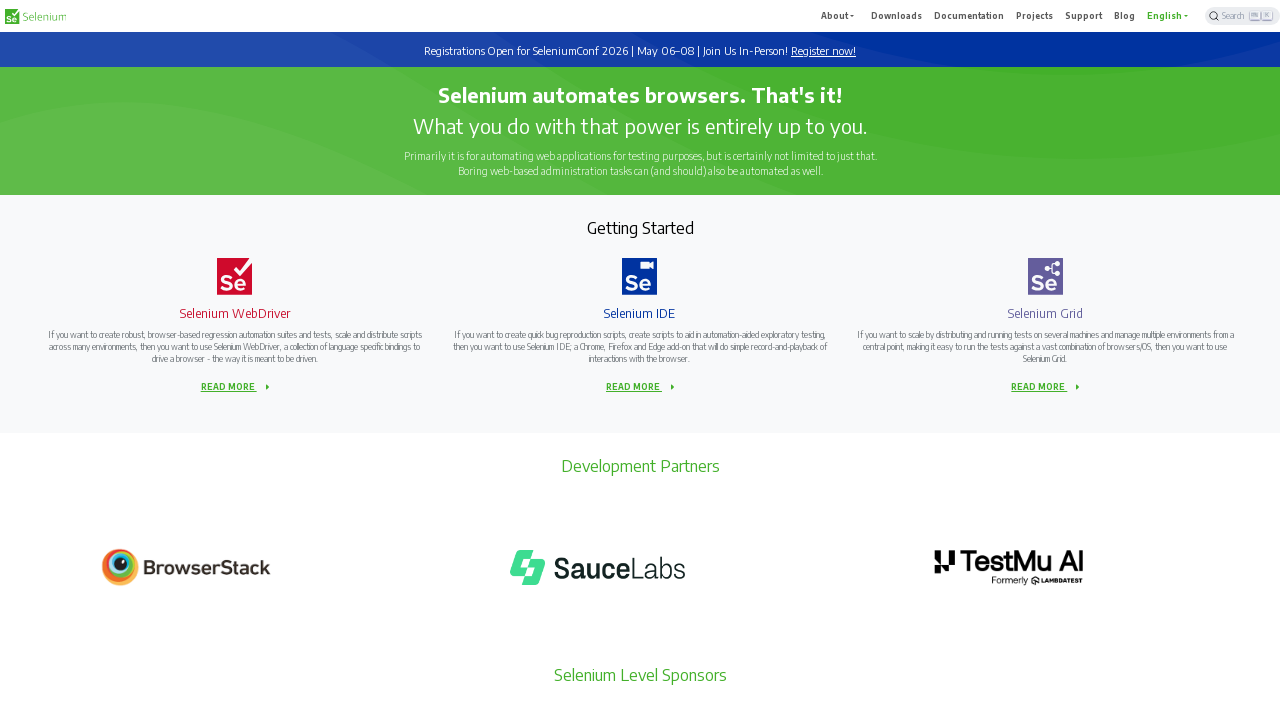